Tests drag and drop functionality by dragging column A to column B and verifying the elements swap positions

Starting URL: https://the-internet.herokuapp.com/drag_and_drop

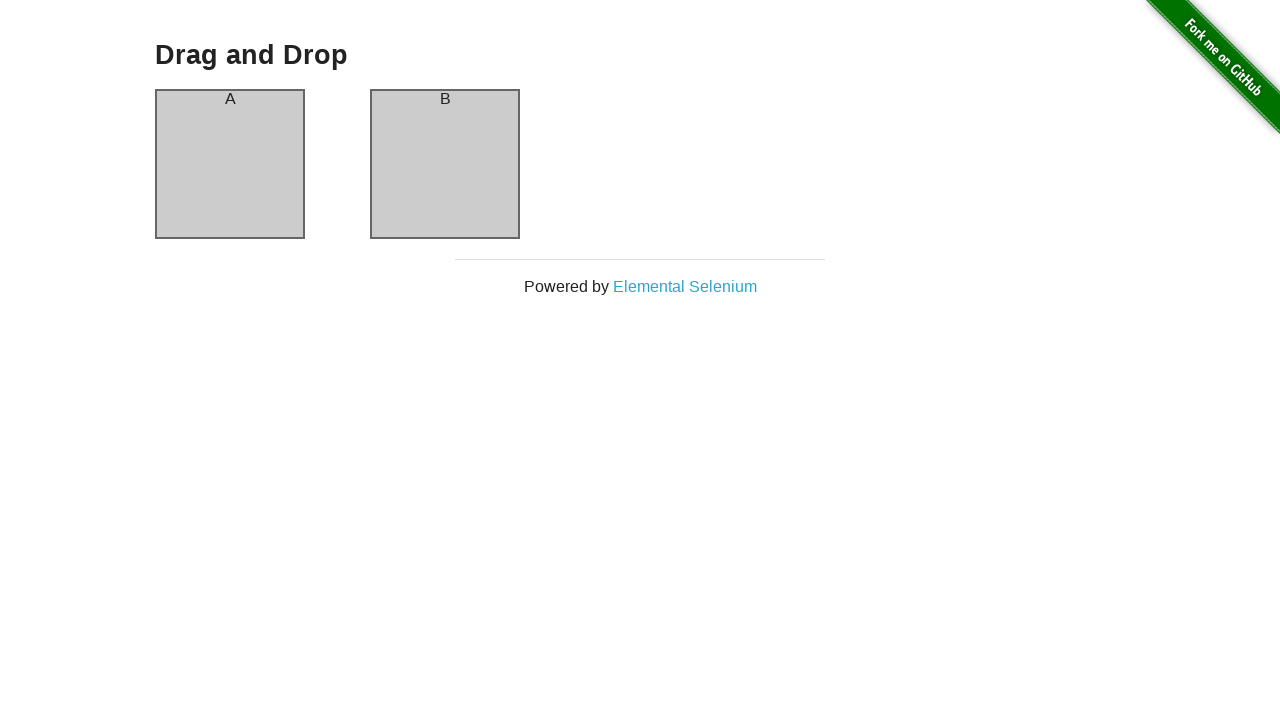

Navigated to drag and drop test page
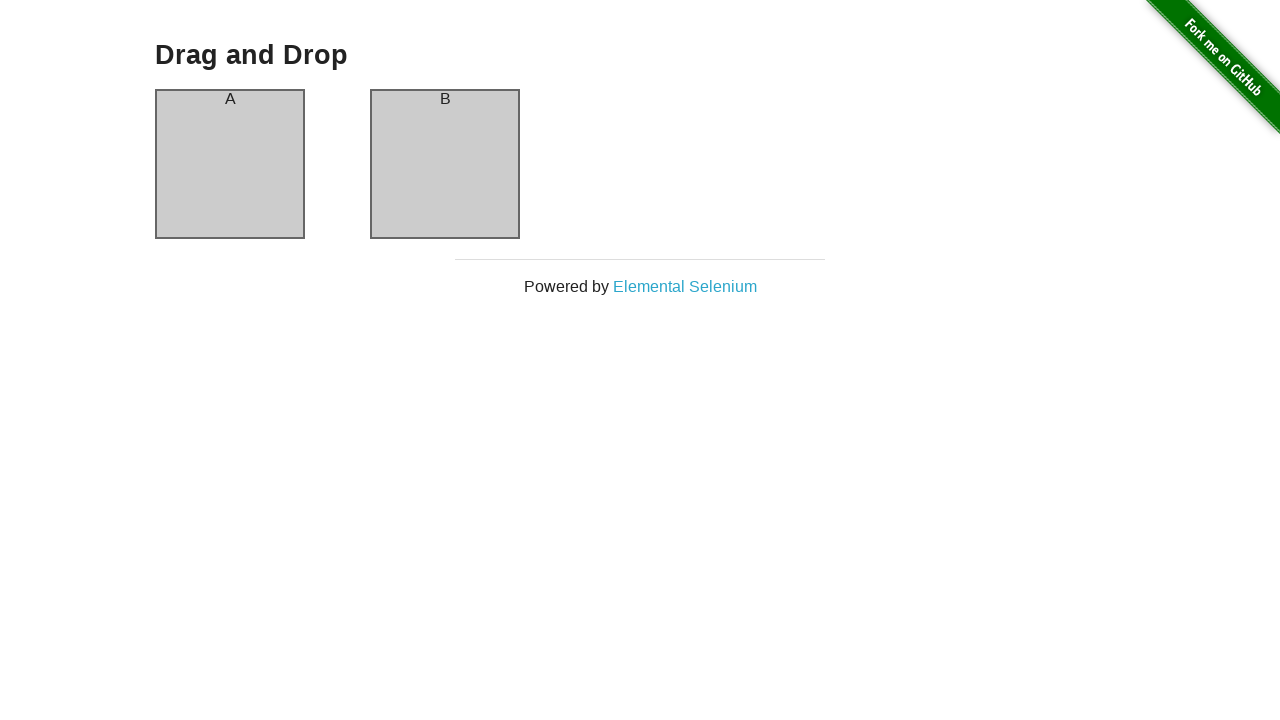

Dragged column A to column B at (445, 164)
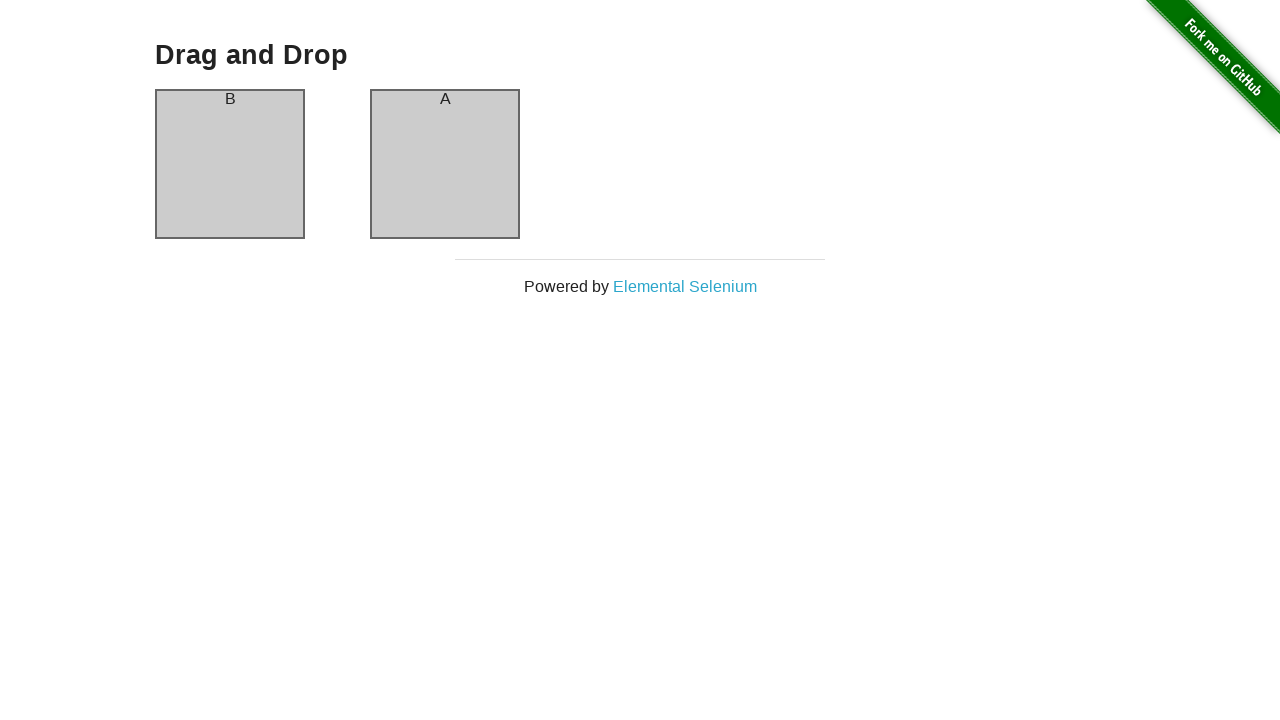

Verified column A now contains element B
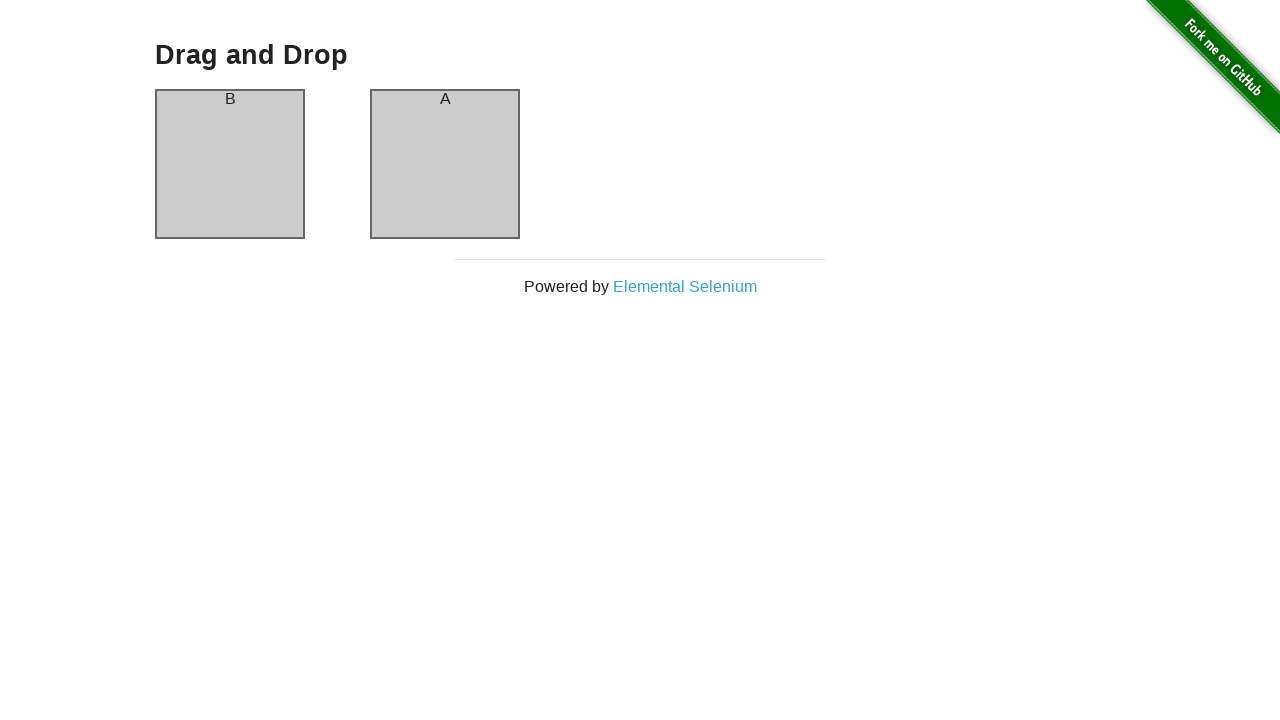

Verified column B now contains element A - drag and drop successful
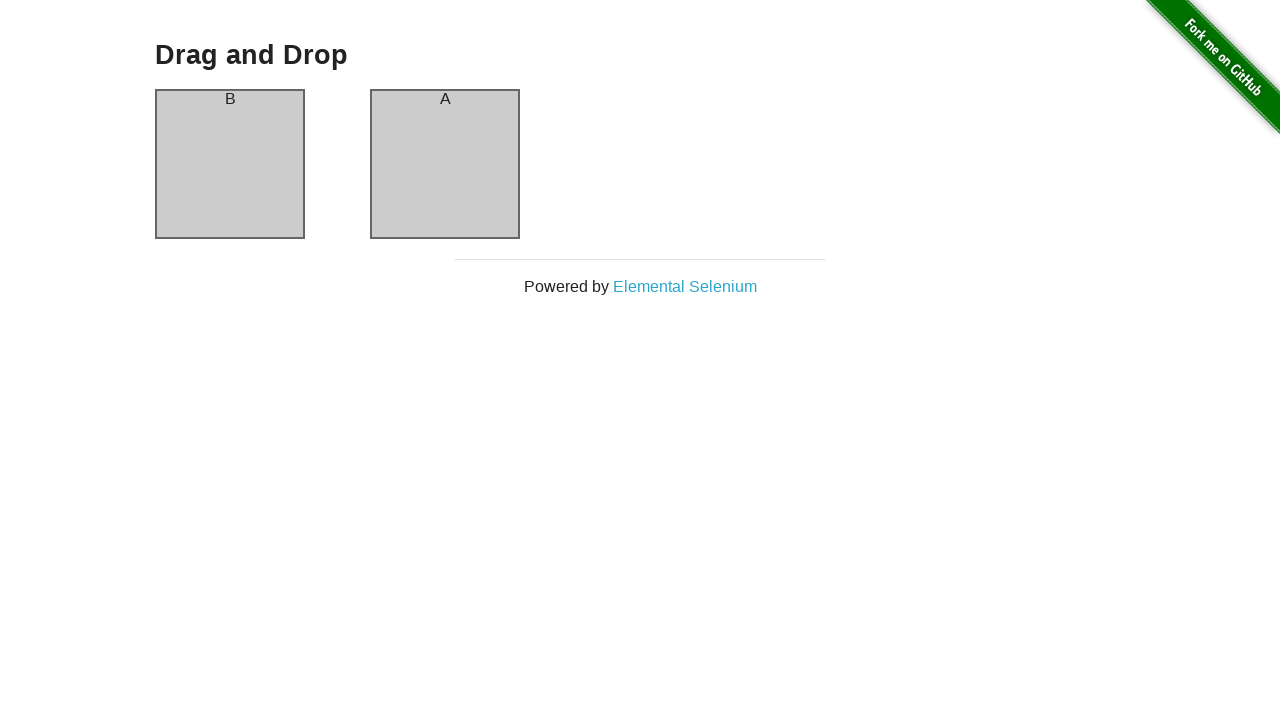

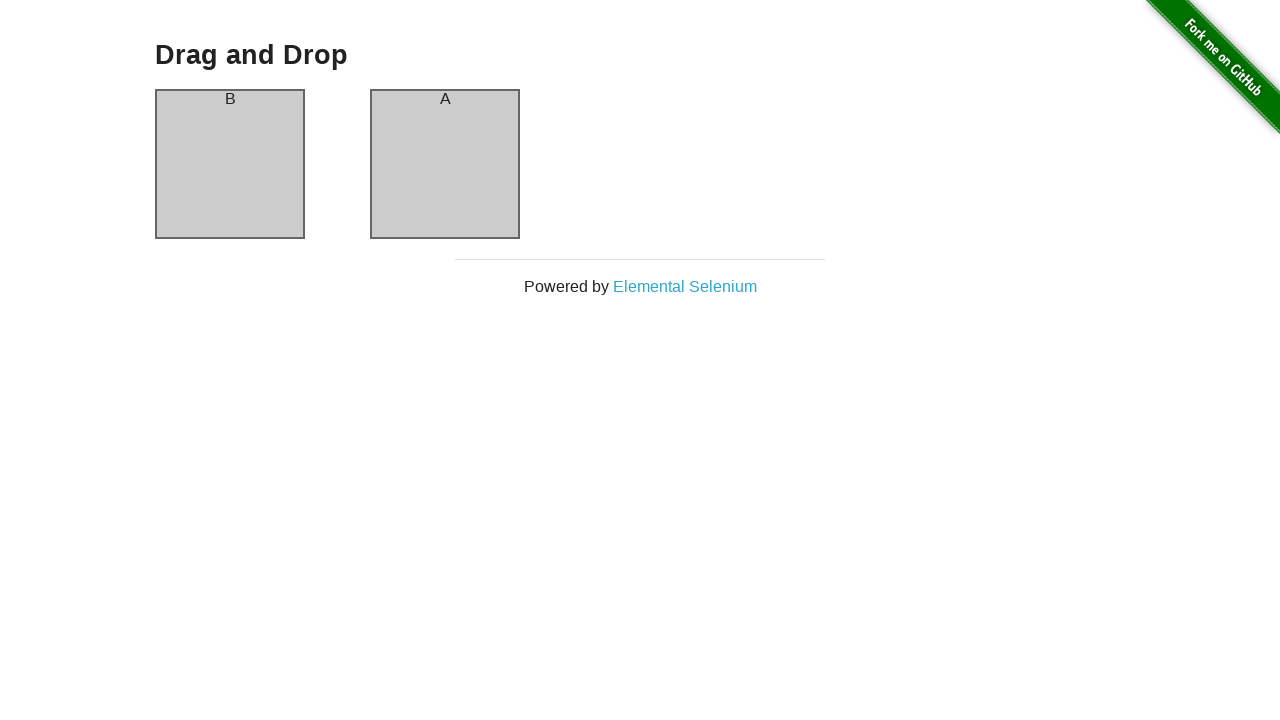